Tests that clicking on "Book ticket" tab redirects unauthenticated users to the login page

Starting URL: http://railwayb1.somee.com/Page/HomePage.cshtml

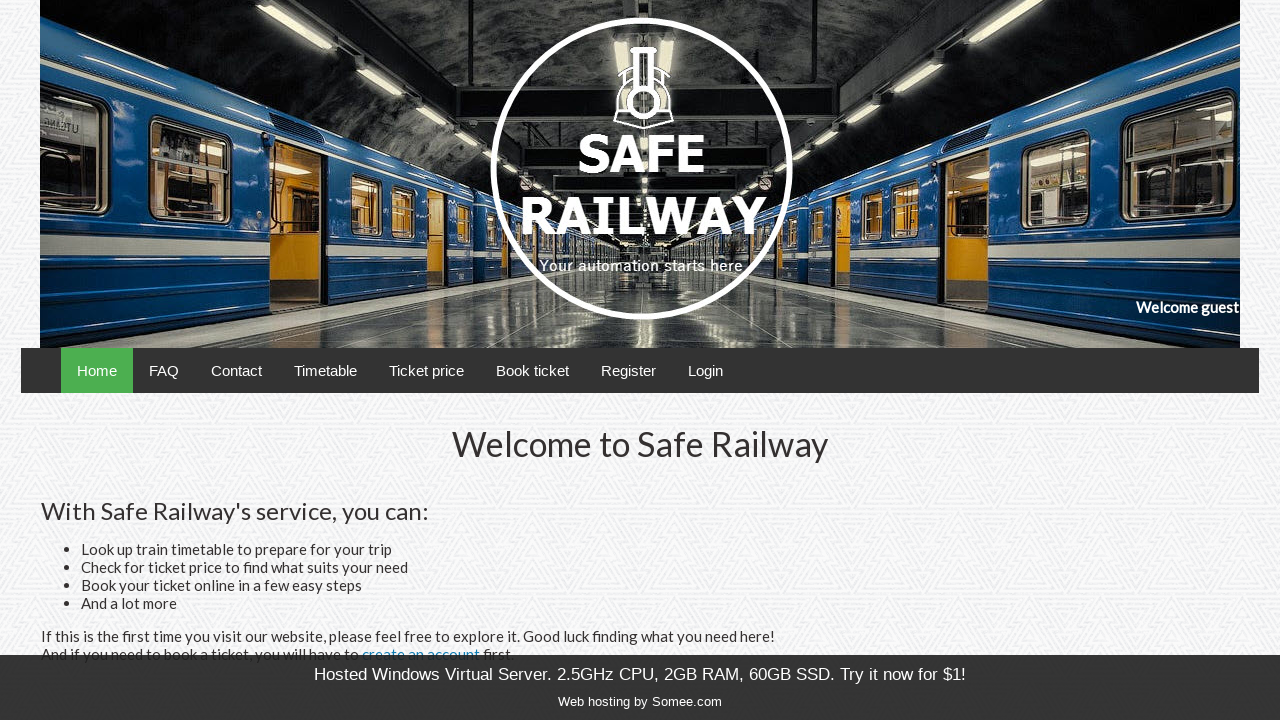

Clicked on 'Book ticket' tab at (532, 370) on a[href='/Page/BookTicketPage.cshtml']
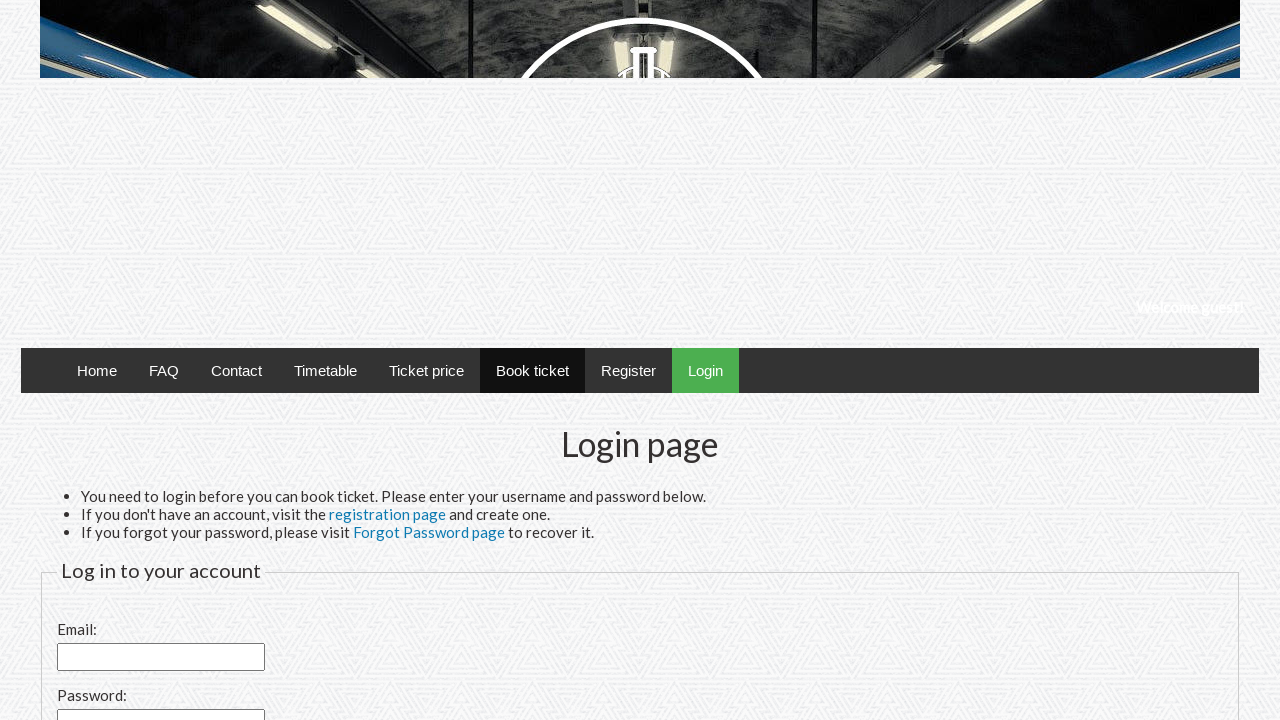

Page navigation completed and network idle
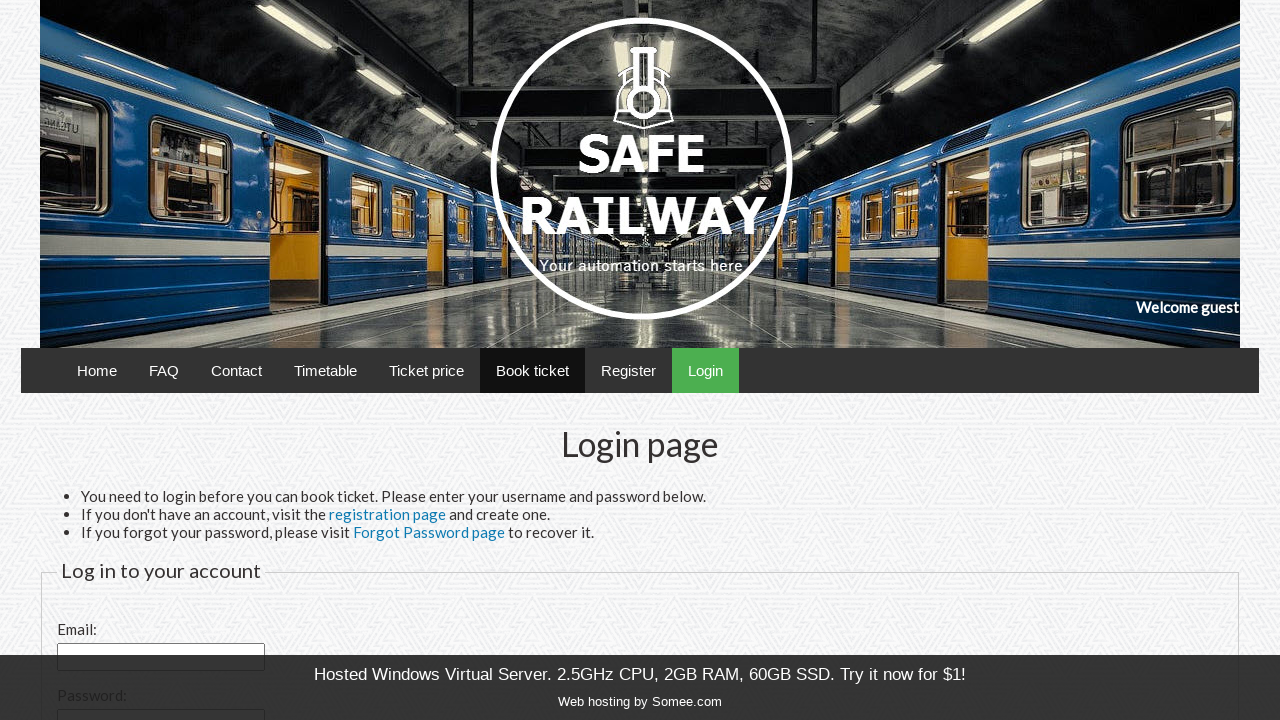

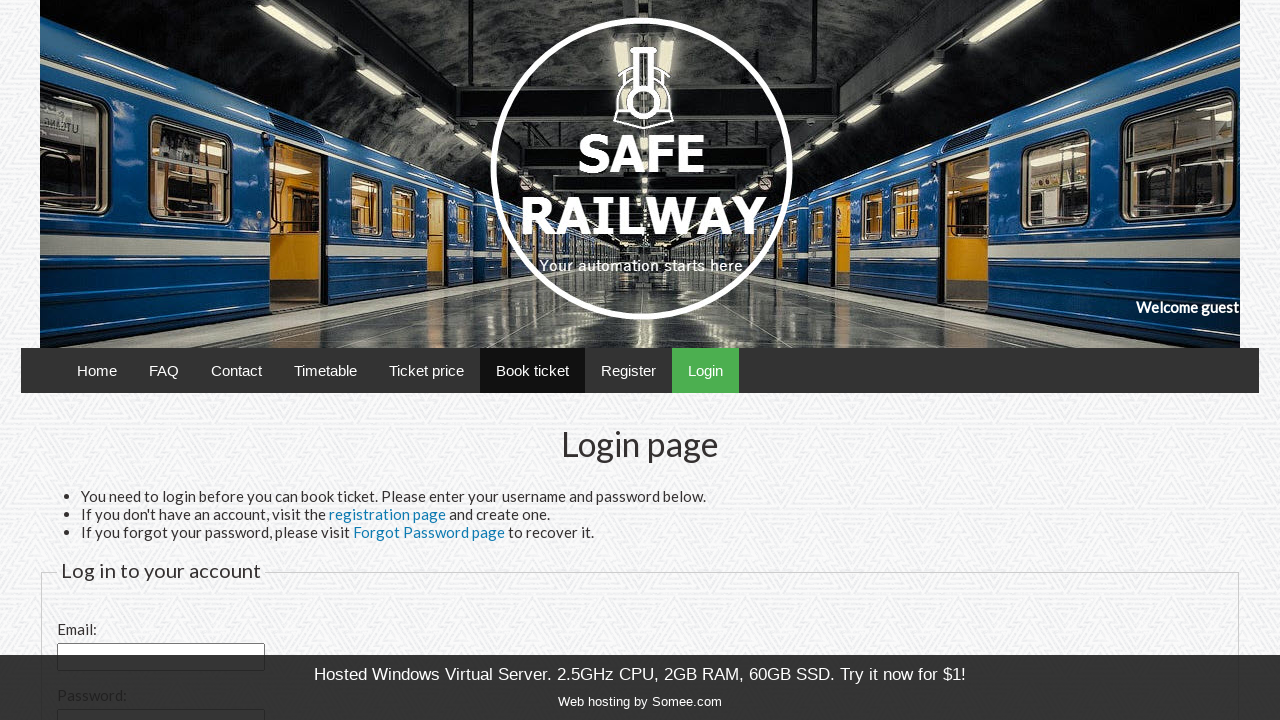